Tests scrolling to a specific element (last paragraph) using scrollIntoView JavaScript method

Starting URL: https://bonigarcia.dev/selenium-webdriver-java/long-page.html

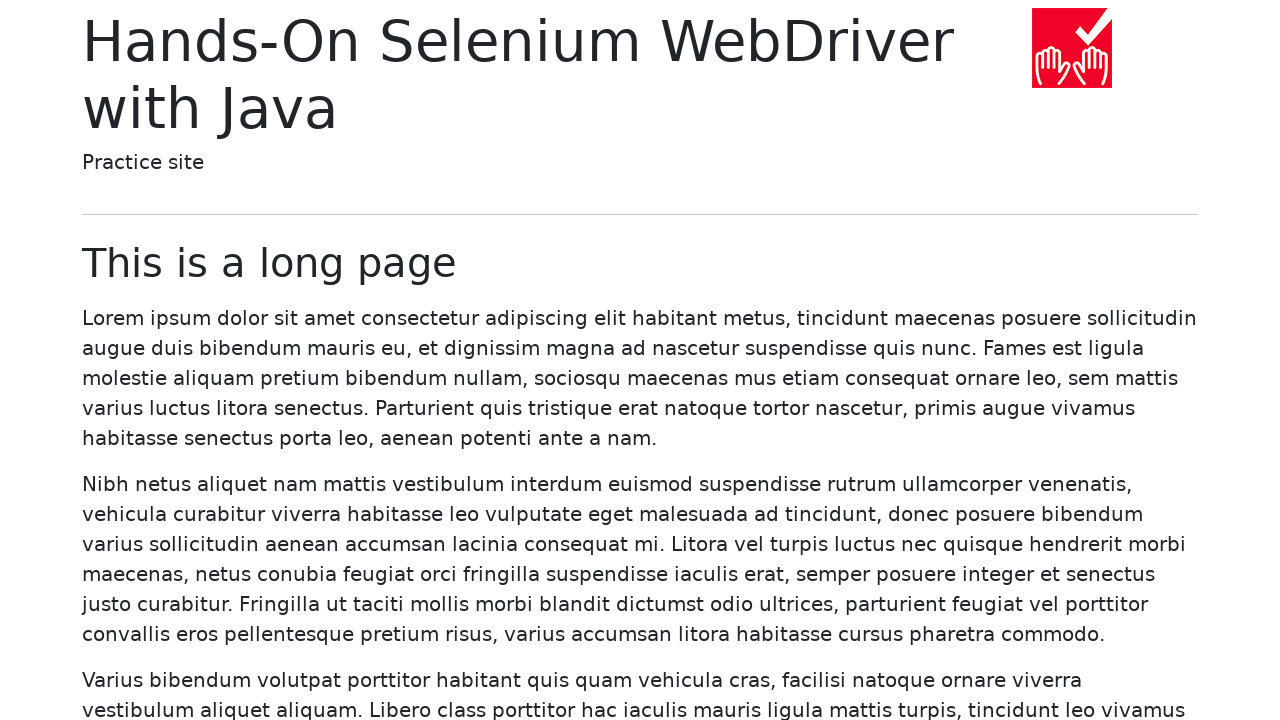

Located the last paragraph element on the page
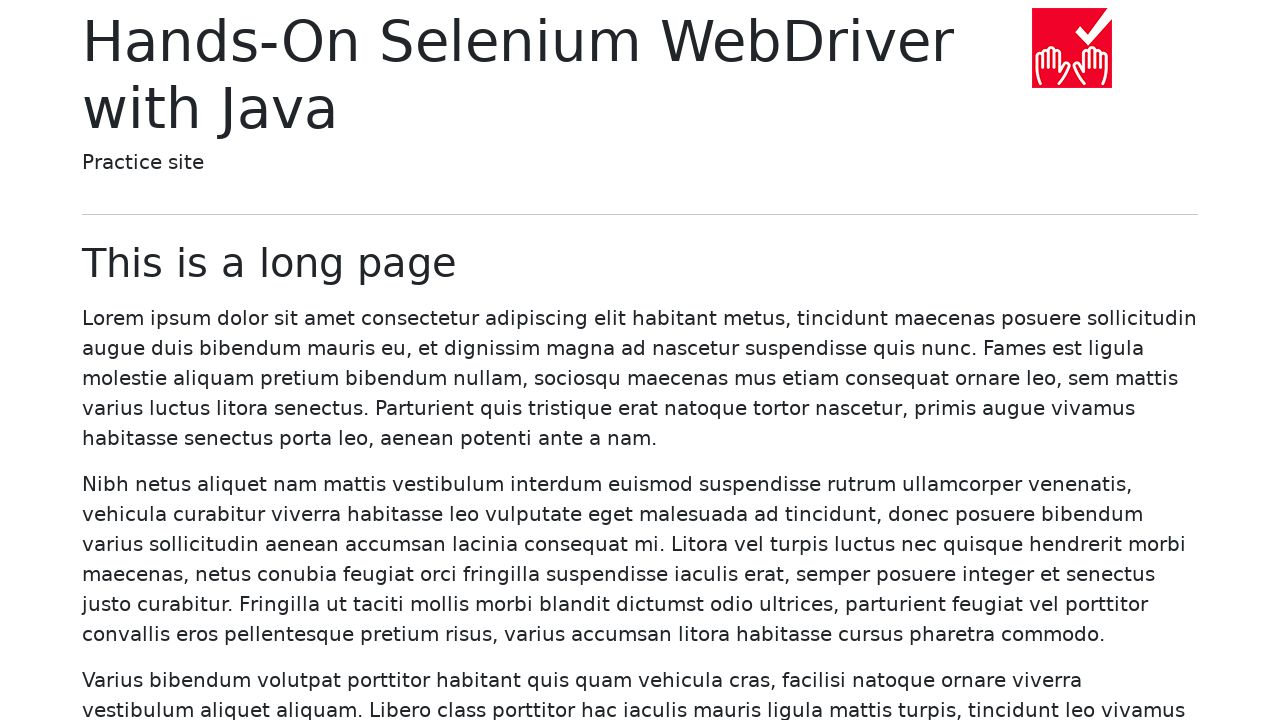

Scrolled the last paragraph into view using scrollIntoView
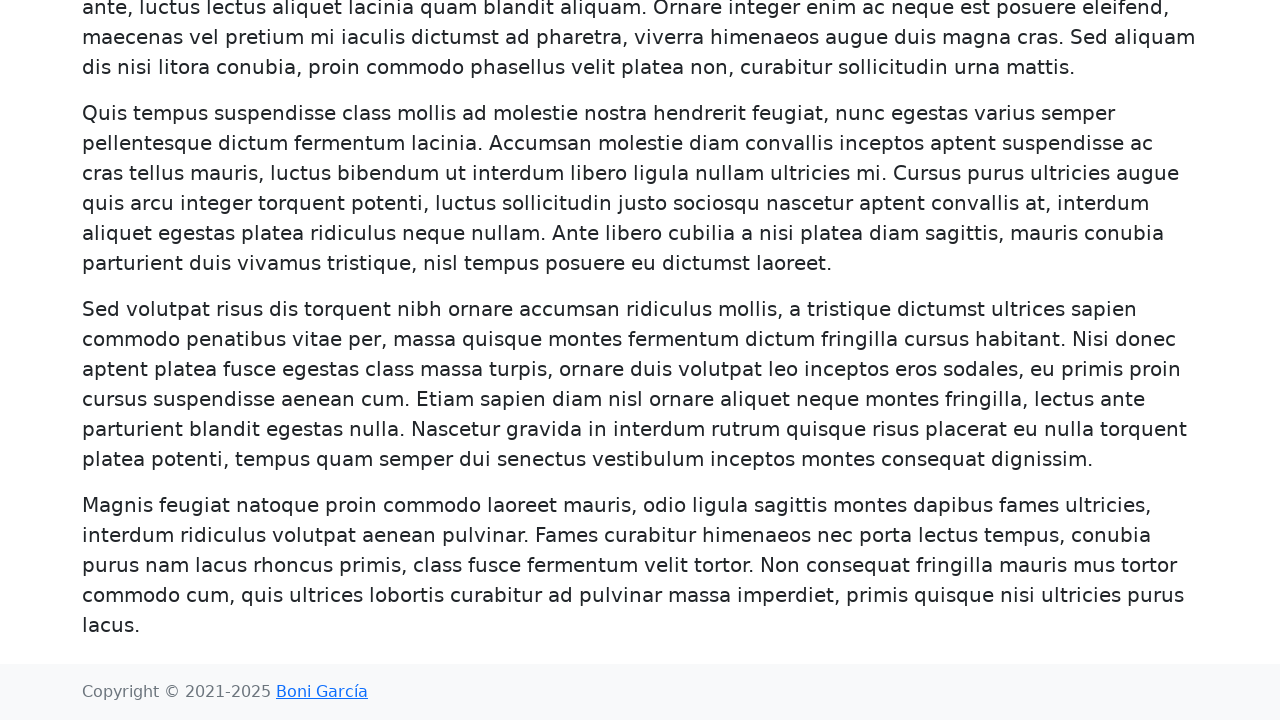

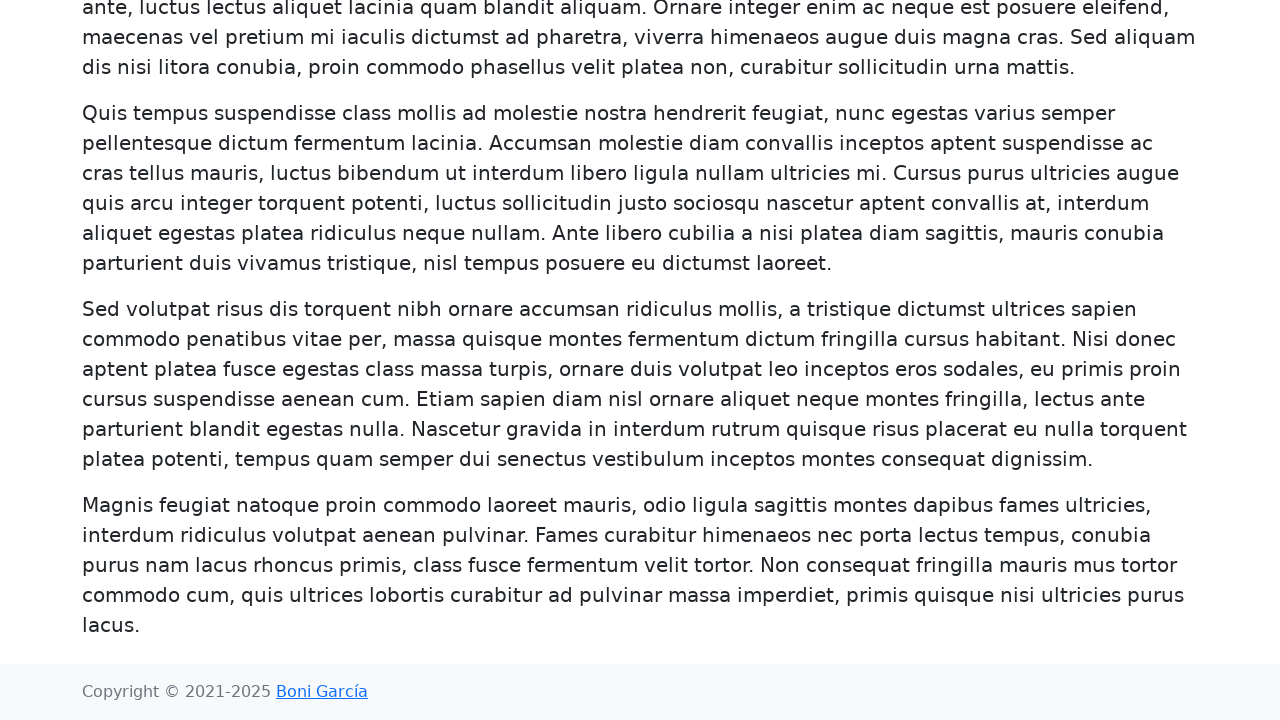